Tests date picker functionality by selecting a specific date and verifying the selection

Starting URL: https://rahulshettyacademy.com/seleniumPractise/#/offers

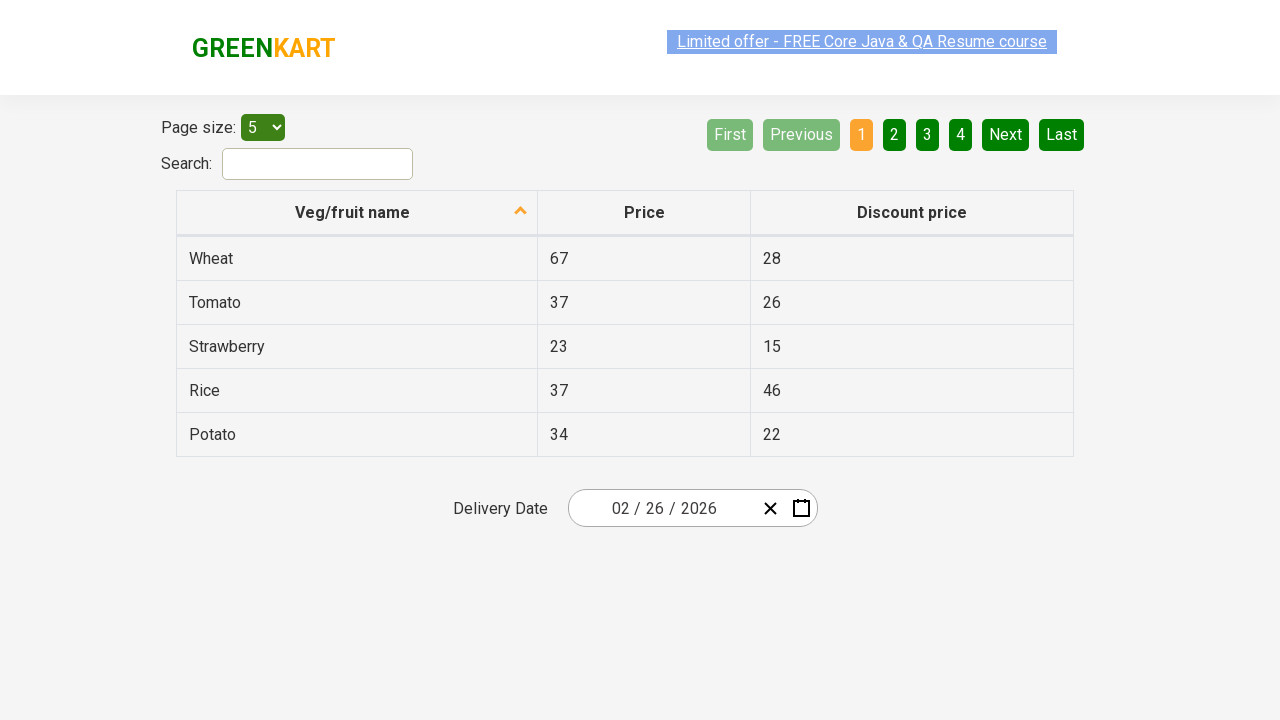

Clicked date picker to open calendar at (662, 508) on div.react-date-picker__inputGroup
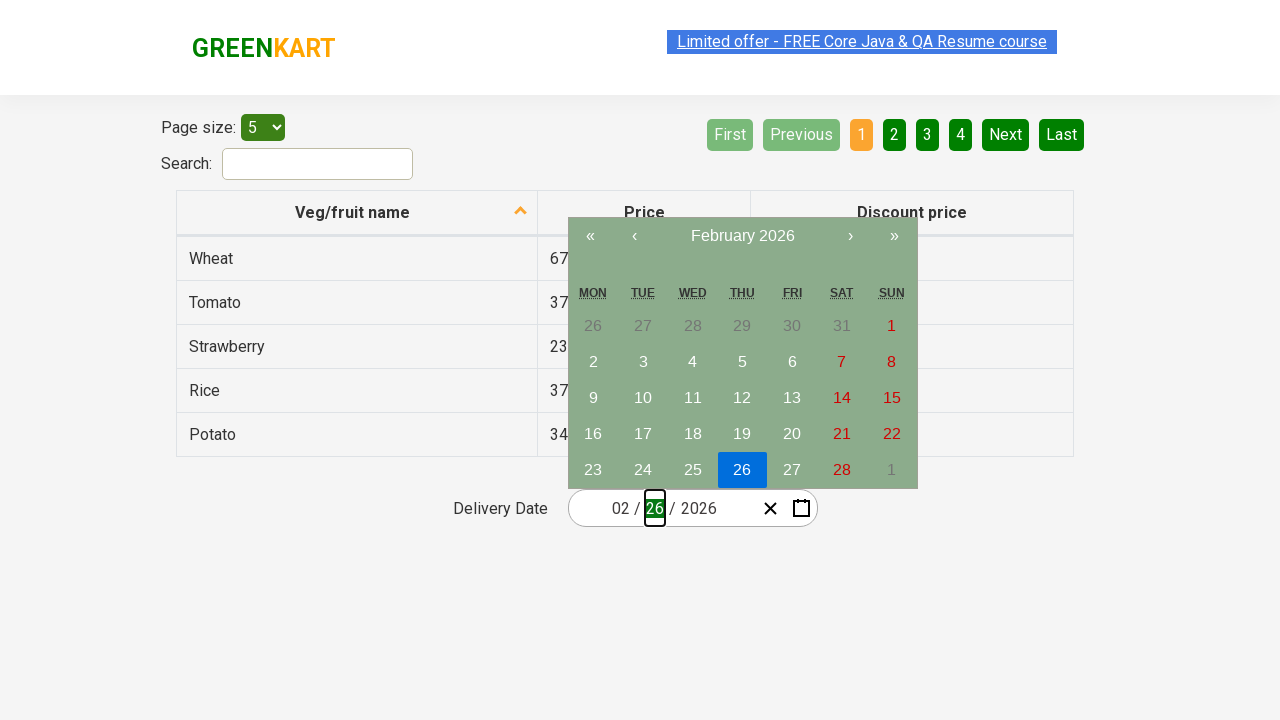

Clicked navigation label to switch to year view at (742, 236) on button.react-calendar__navigation__label
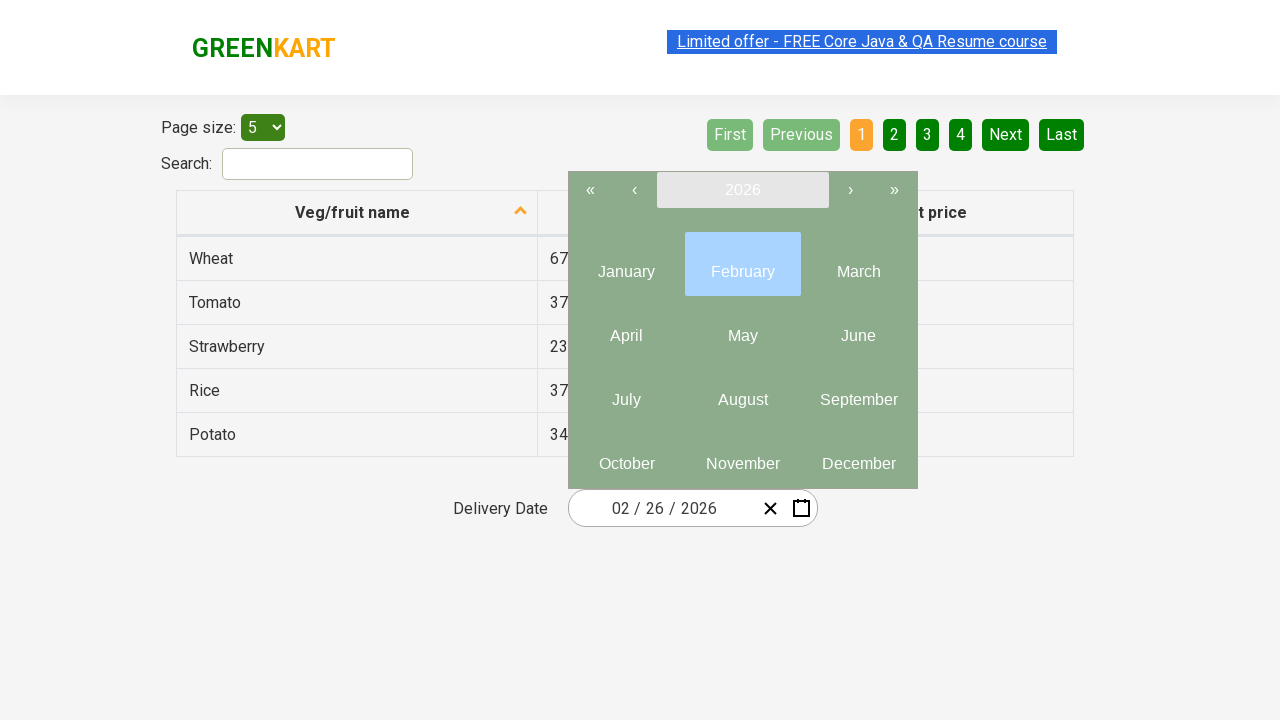

Clicked navigation label again to switch to decade view at (742, 190) on button.react-calendar__navigation__label
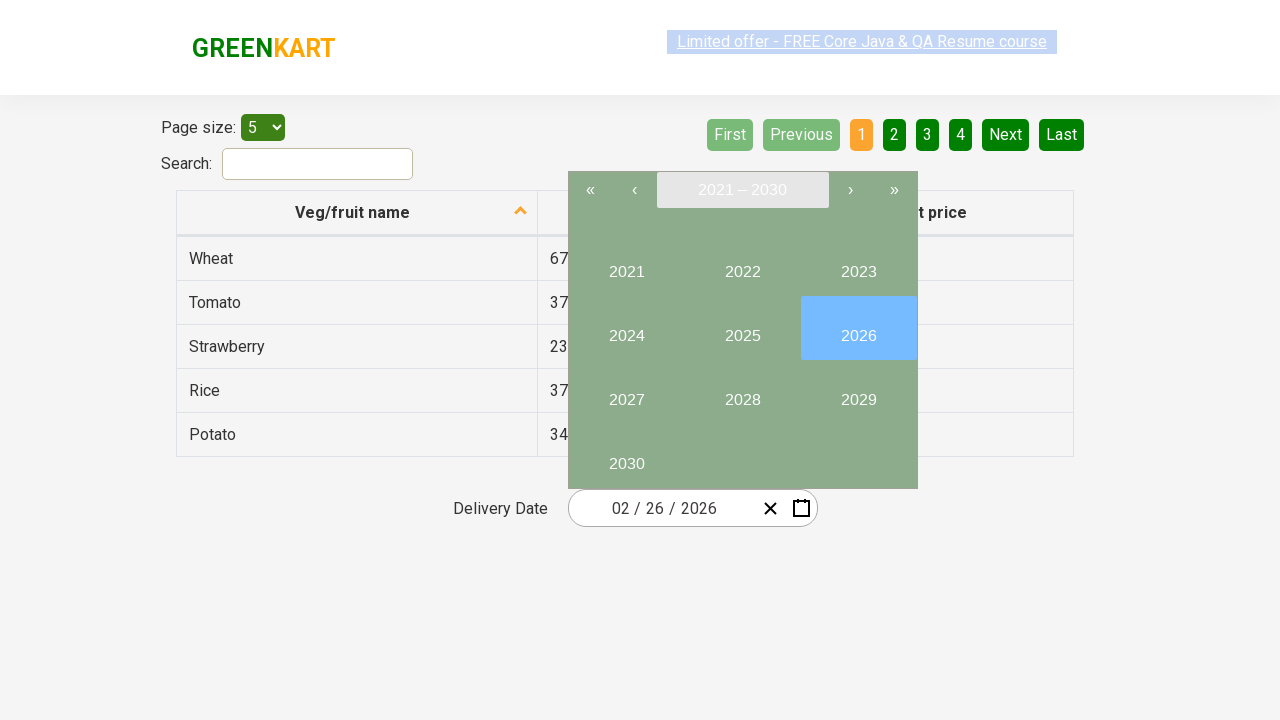

Selected year 2024 at (626, 328) on button:has-text('2024')
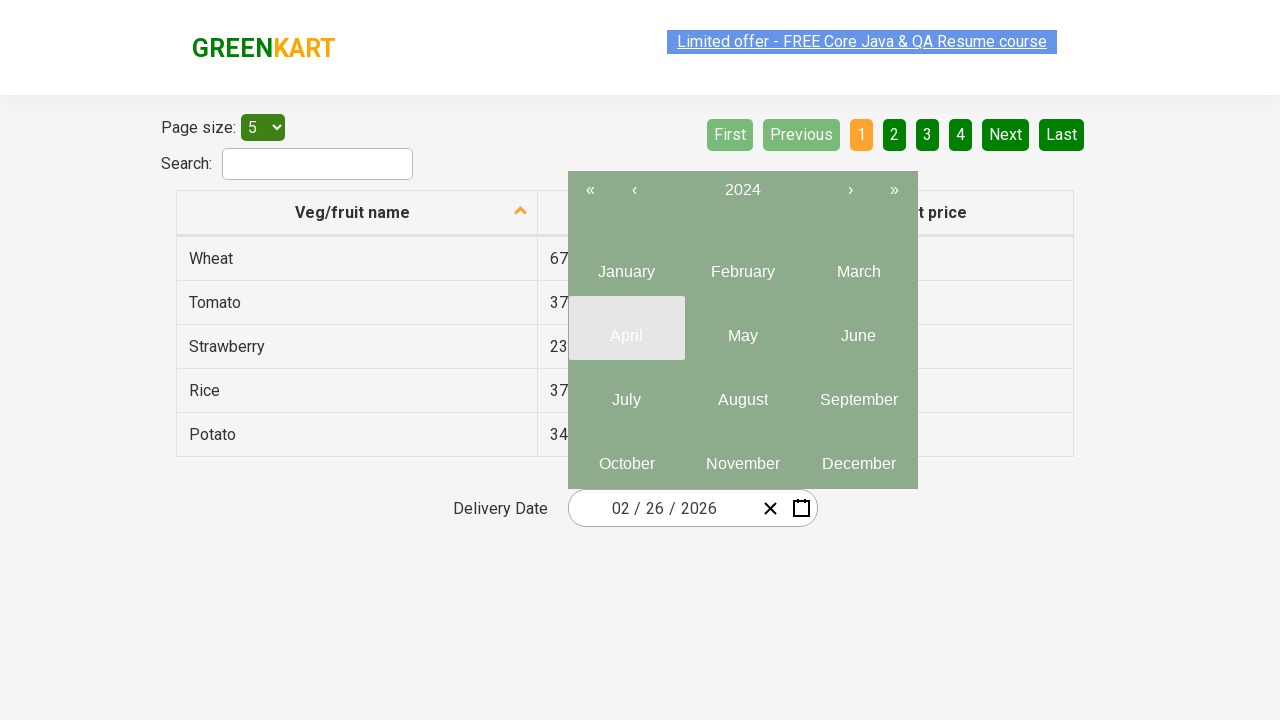

Selected month April (index 3) at (626, 328) on .react-calendar__tile >> nth=3
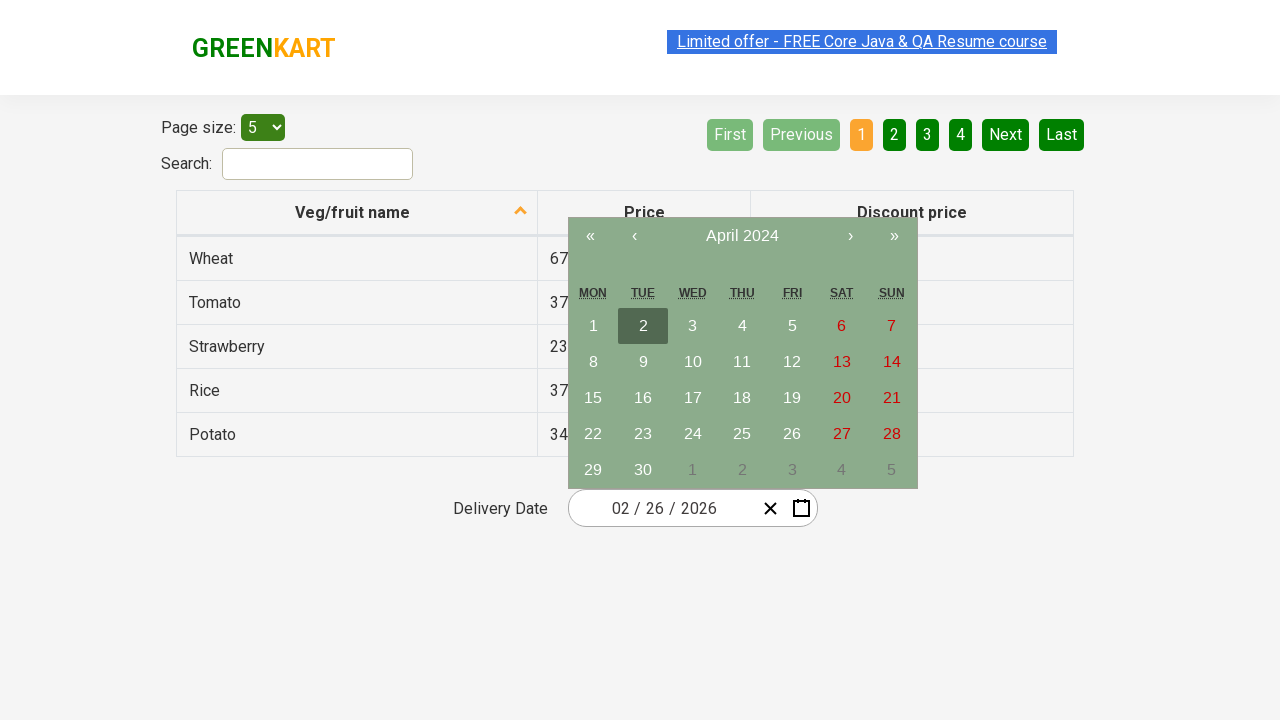

Selected date 14 at (892, 362) on abbr:has-text('14')
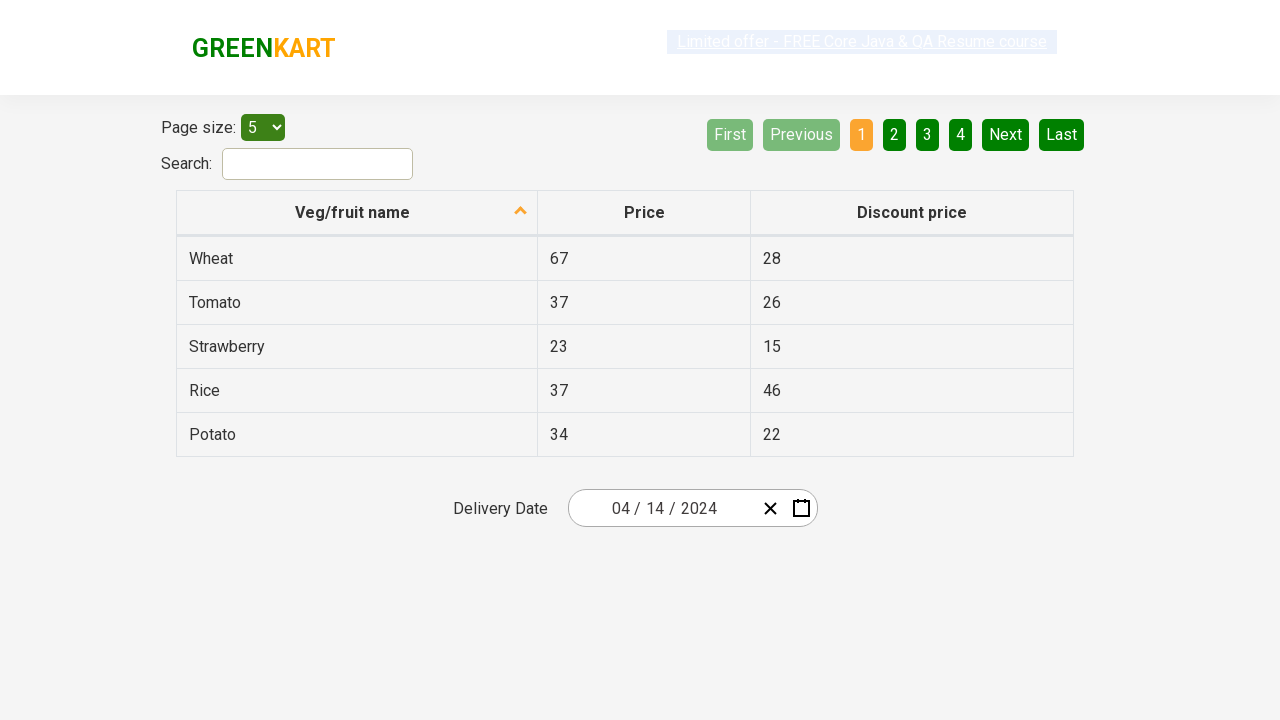

Located all date input fields
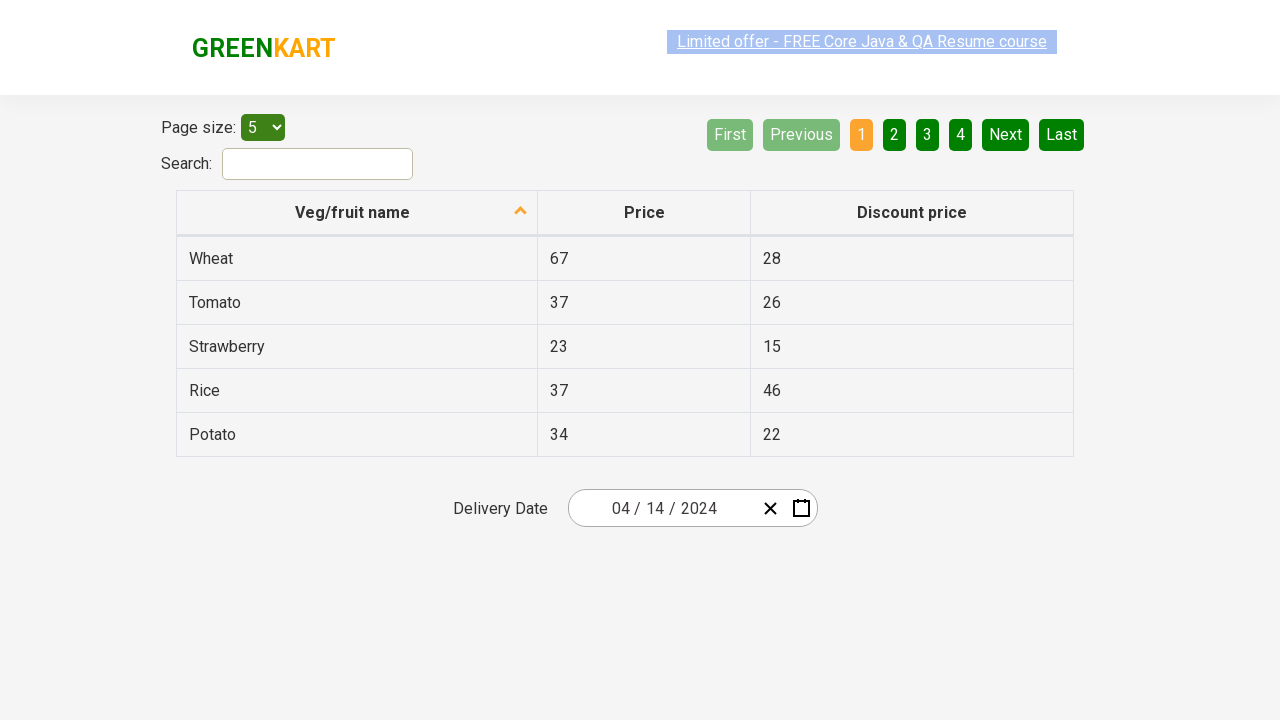

Verified date input field 1: expected '4' and got '4'
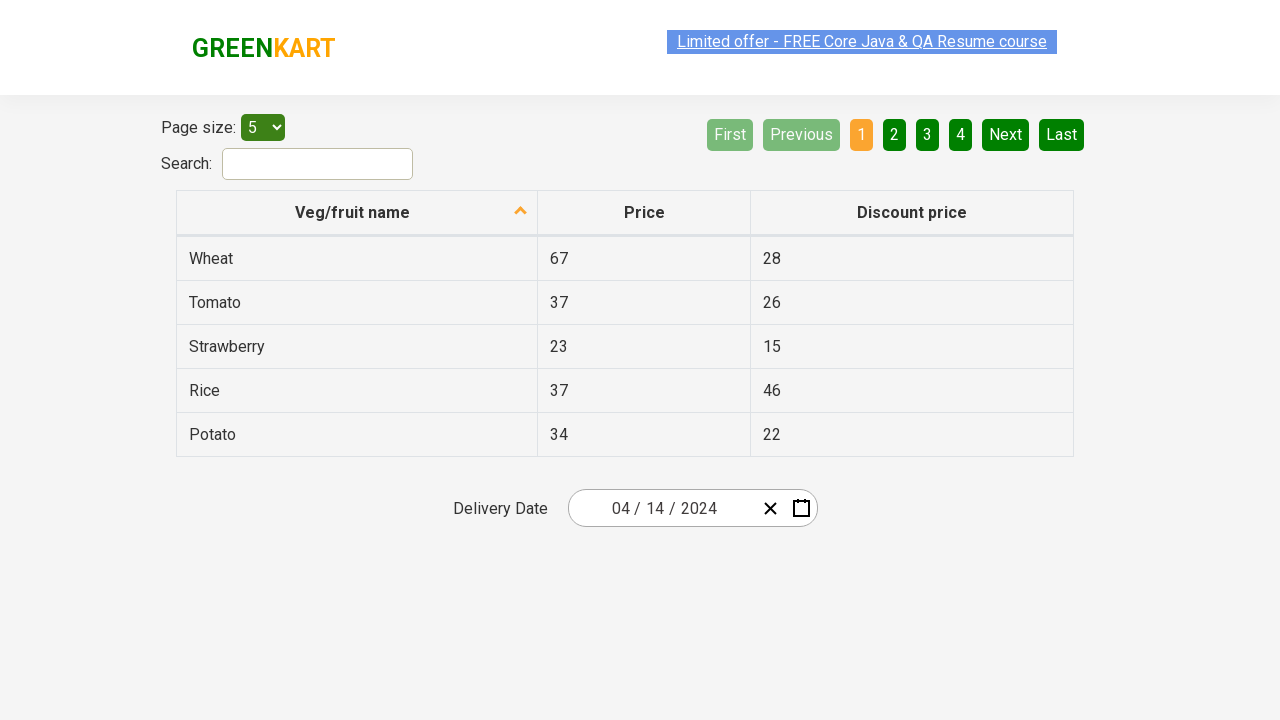

Verified date input field 2: expected '14' and got '14'
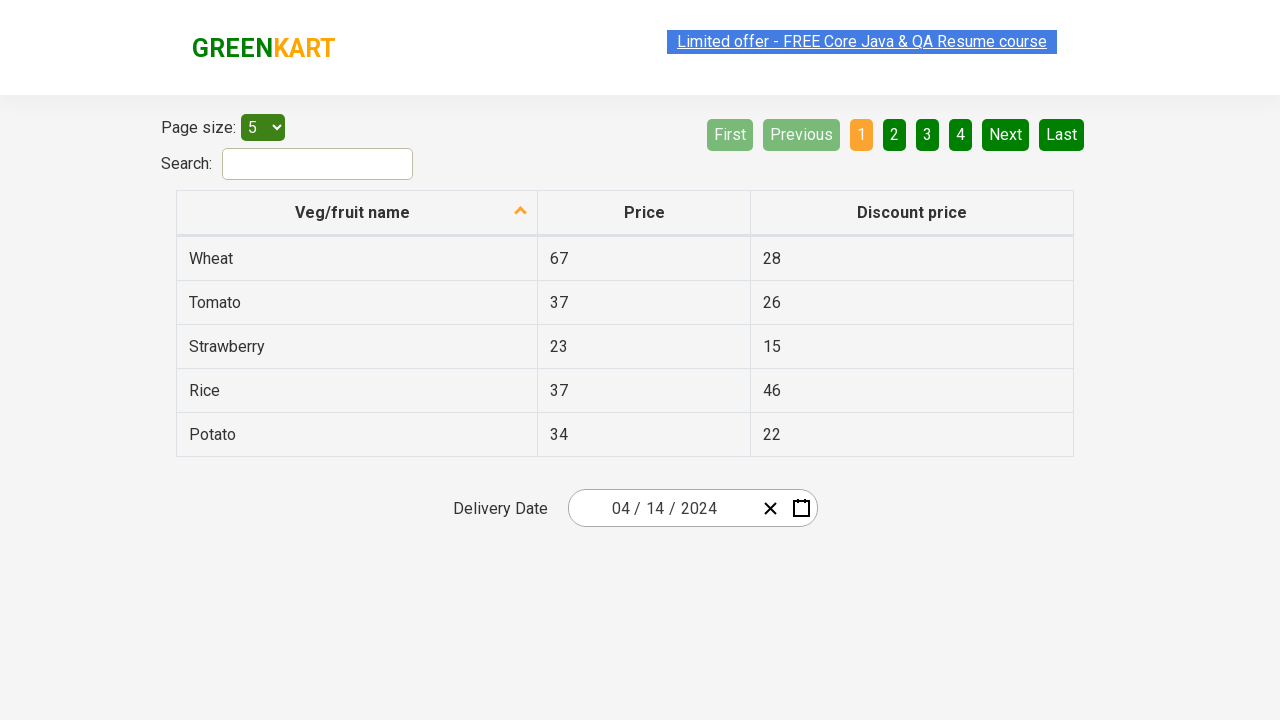

Verified date input field 3: expected '2024' and got '2024'
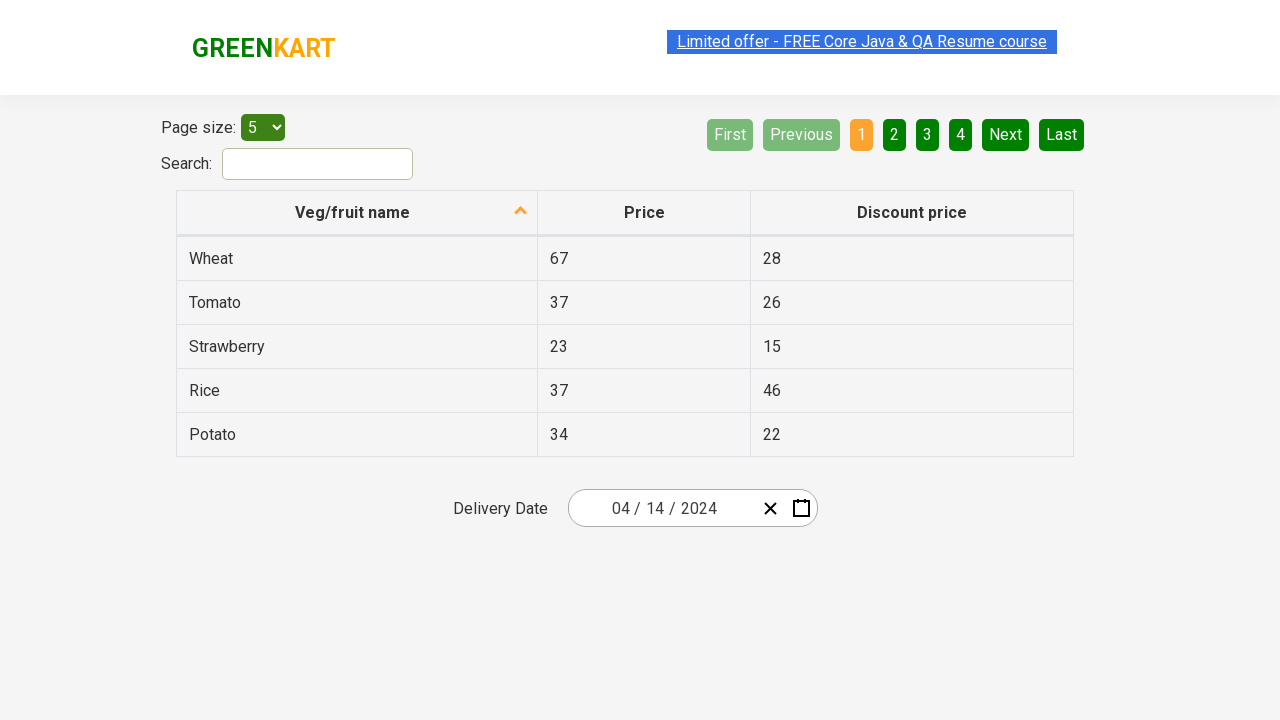

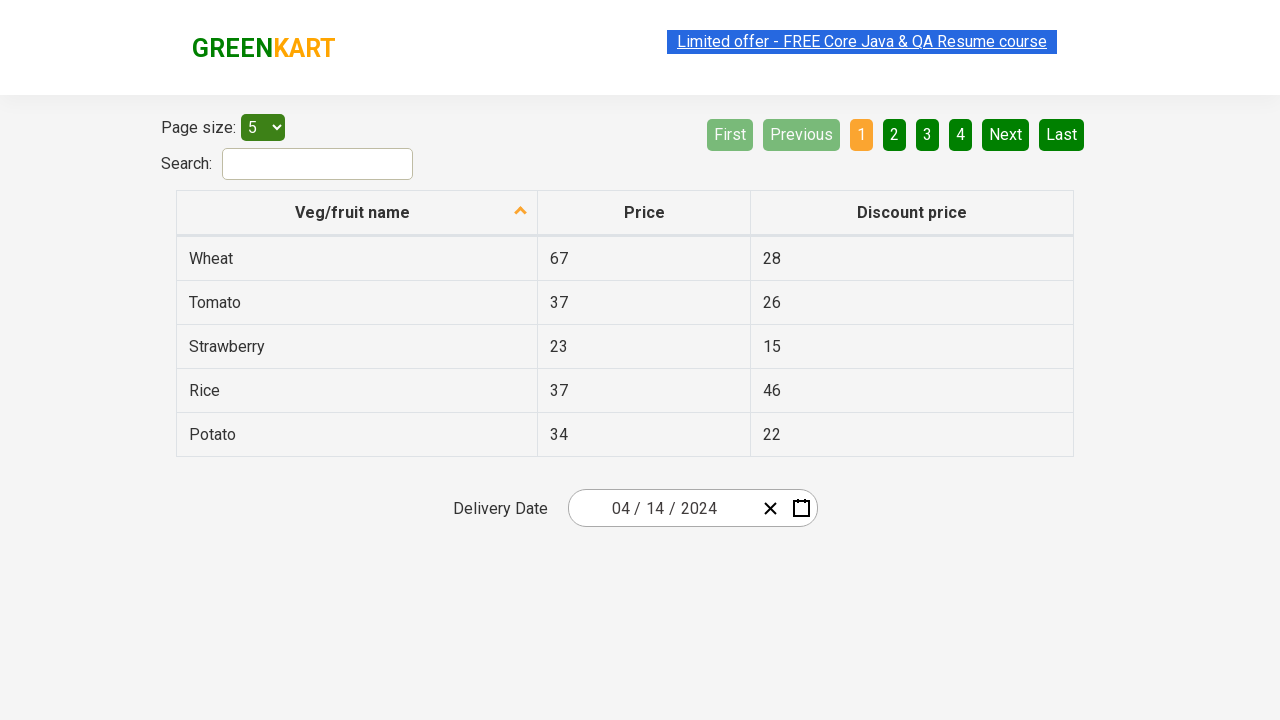